Tests button click functionality and verifies the button text changes after clicking

Starting URL: https://seleniumbase.io/demo_page

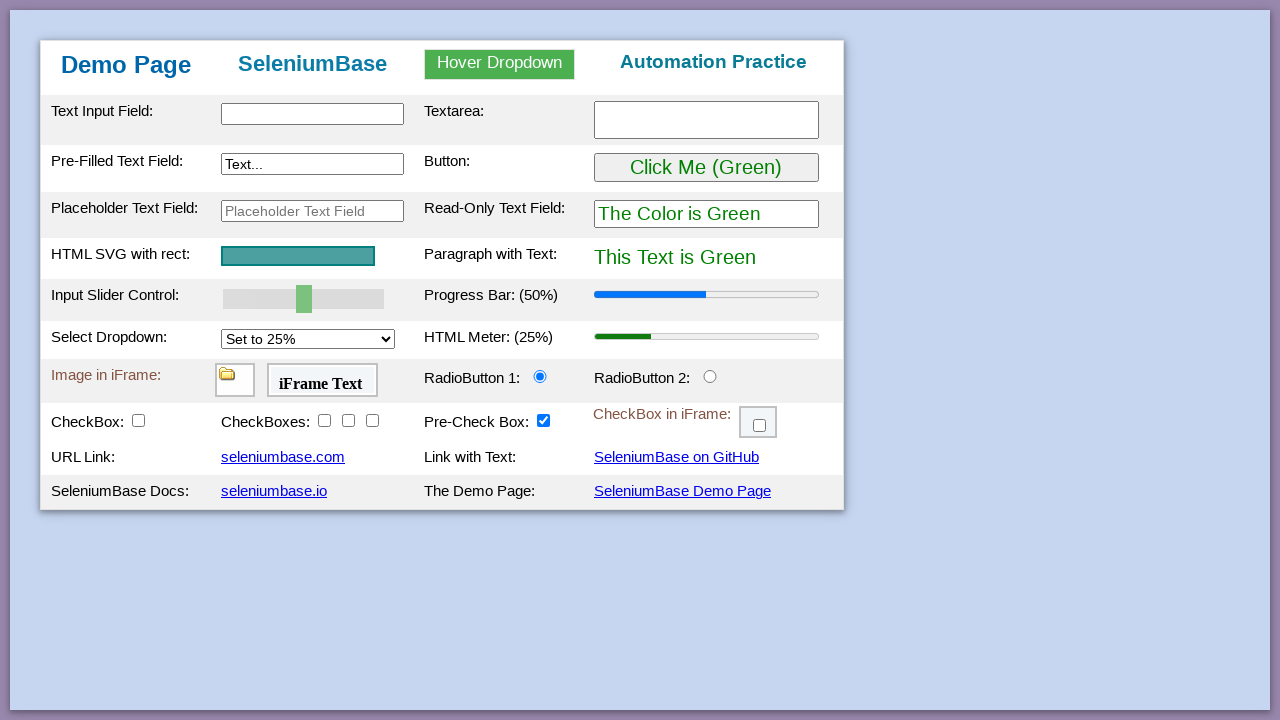

Clicked the button with id 'myButton' at (706, 168) on #myButton
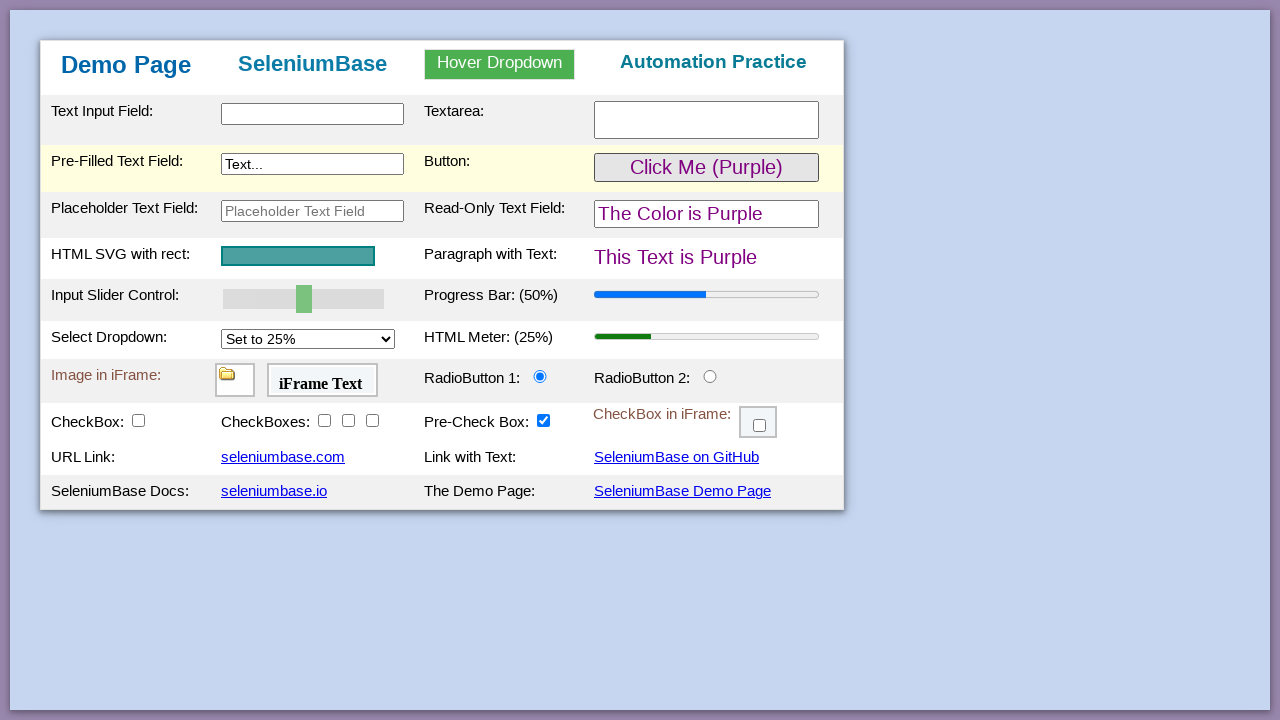

Verified button text changed to 'Click Me (Purple)'
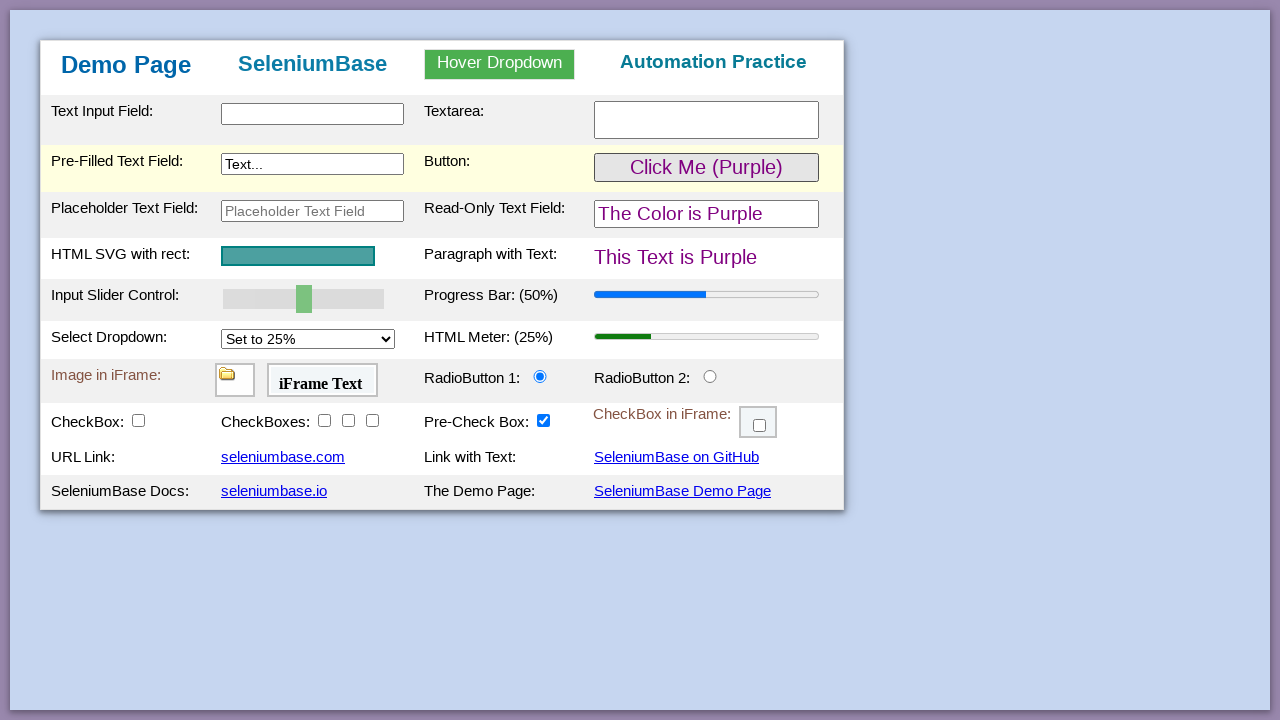

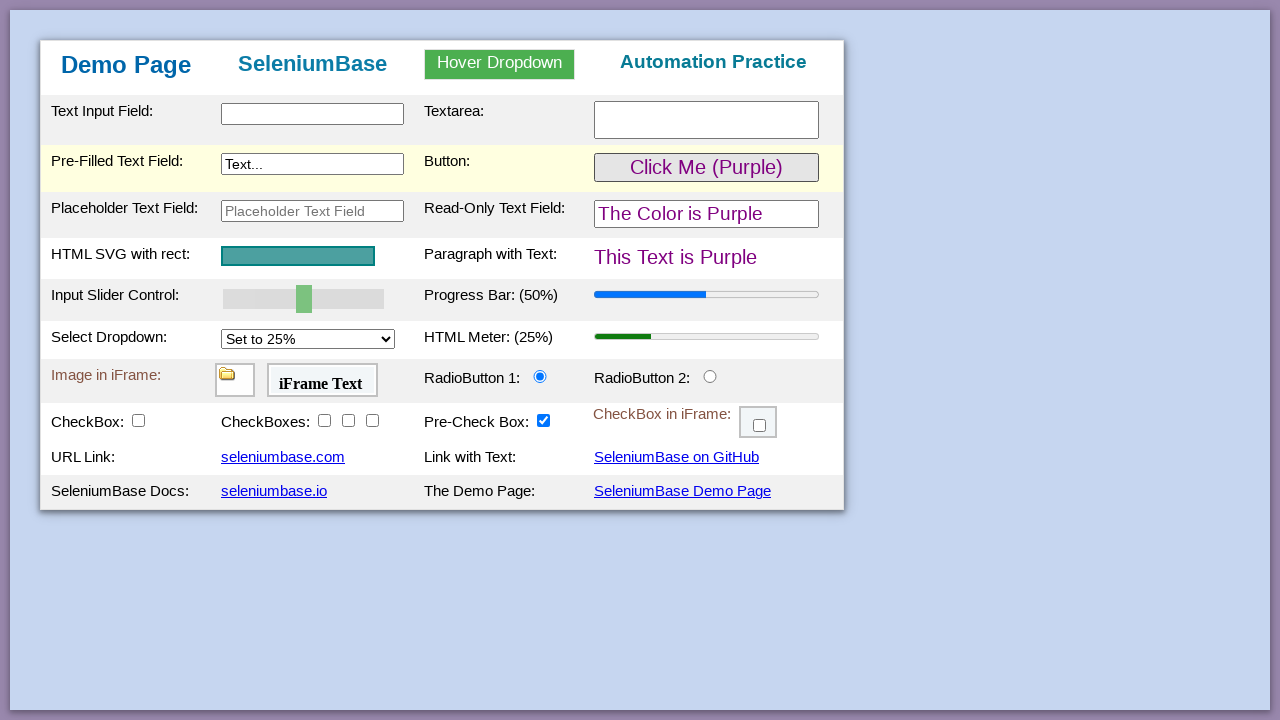